Navigates to a registration form and interacts with the year dropdown to verify it's accessible

Starting URL: https://demo.automationtesting.in/Register.html

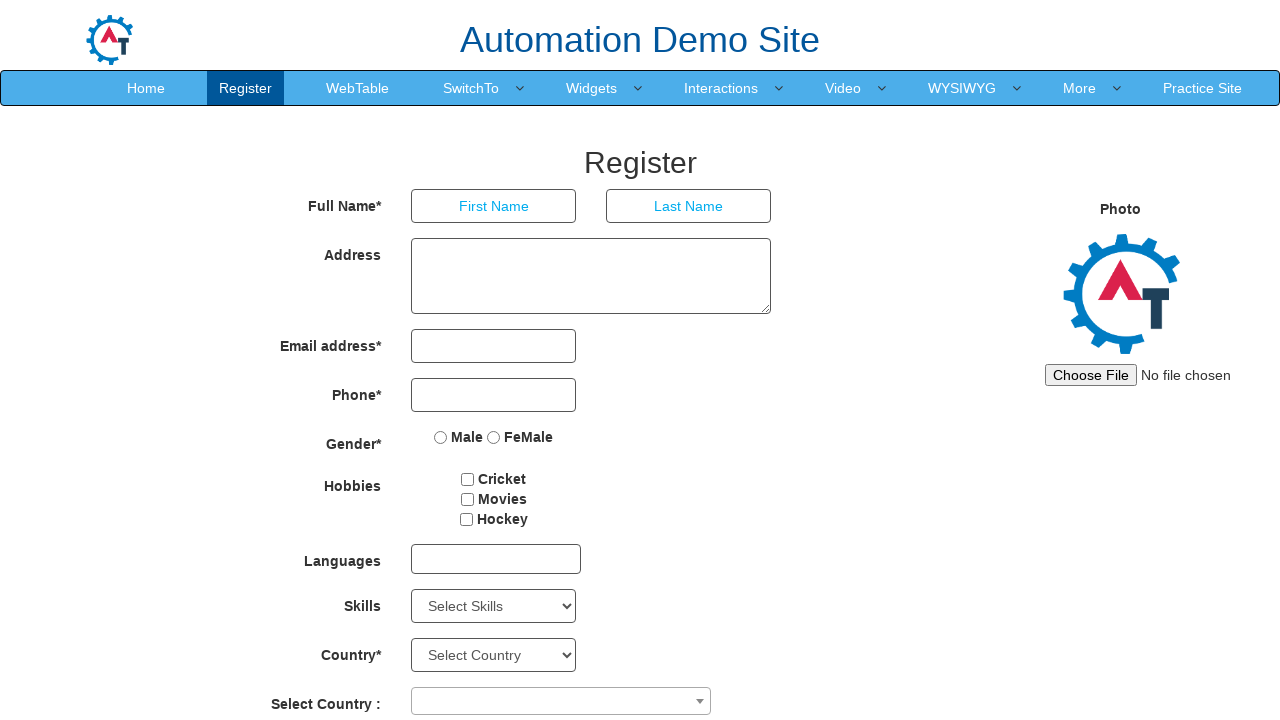

Navigated to registration form at https://demo.automationtesting.in/Register.html
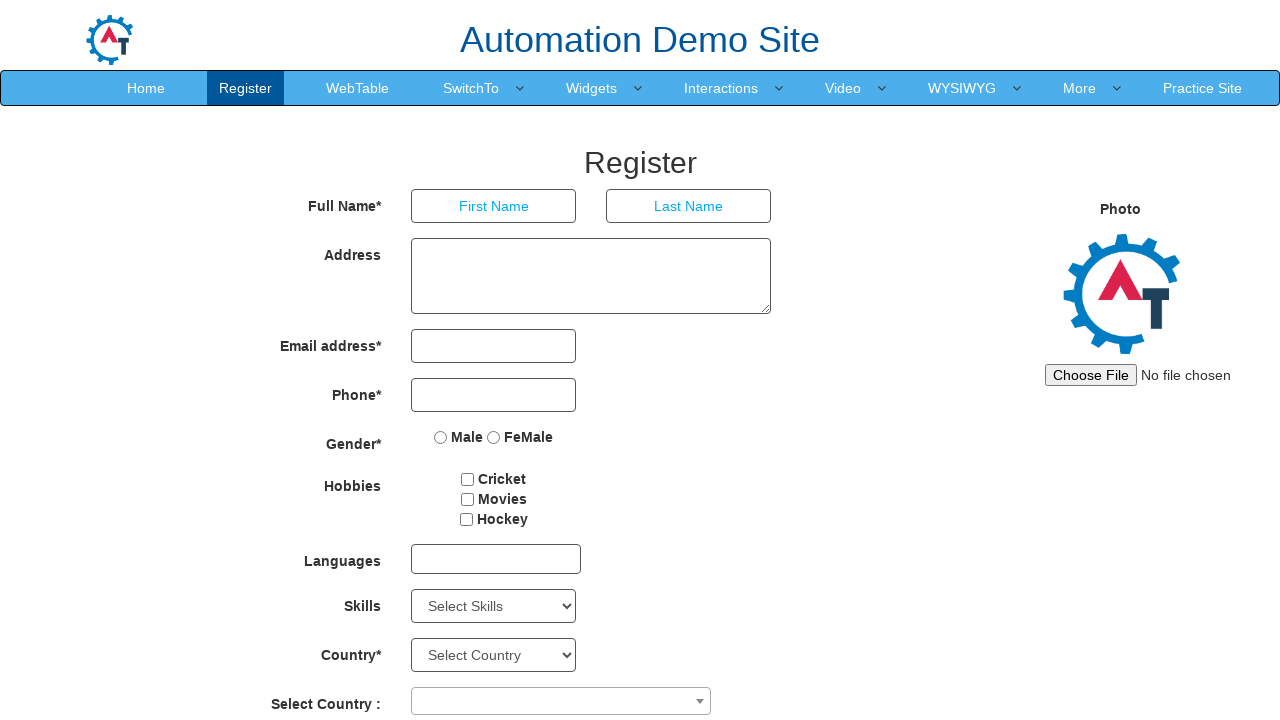

Year dropdown selector is present and accessible
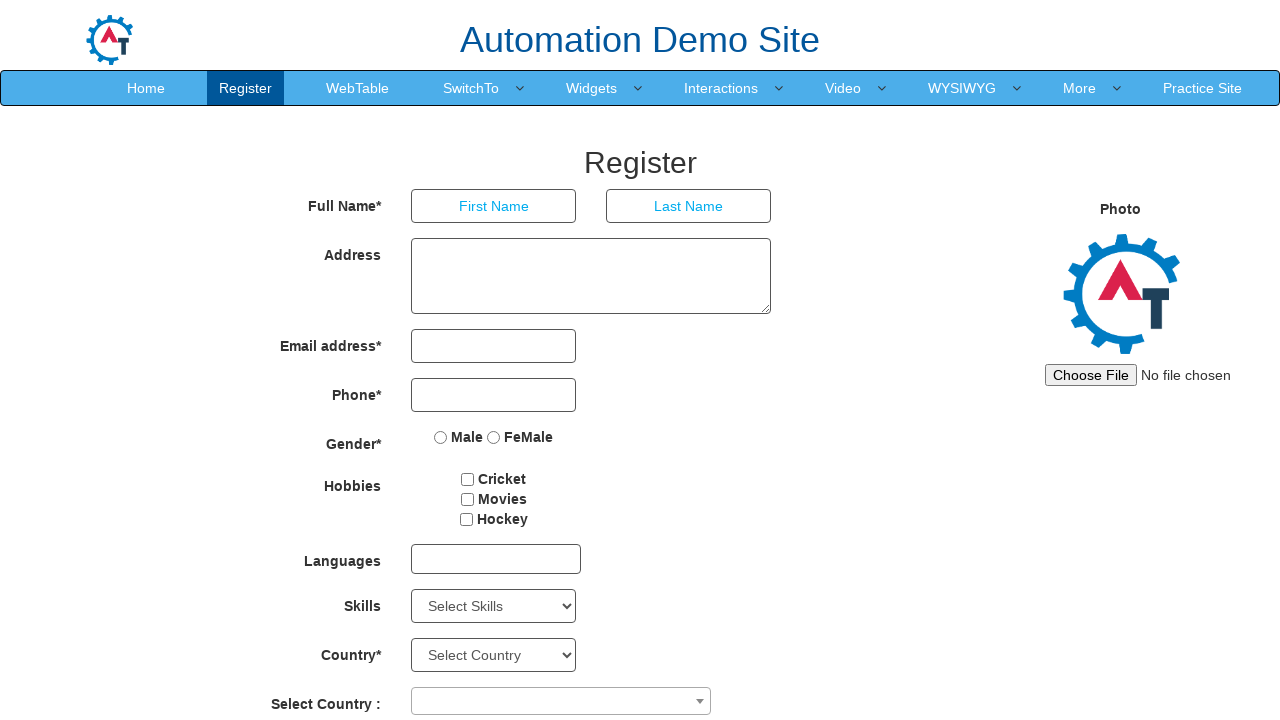

Clicked on year dropdown to open it at (469, 463) on select[placeholder='Year']
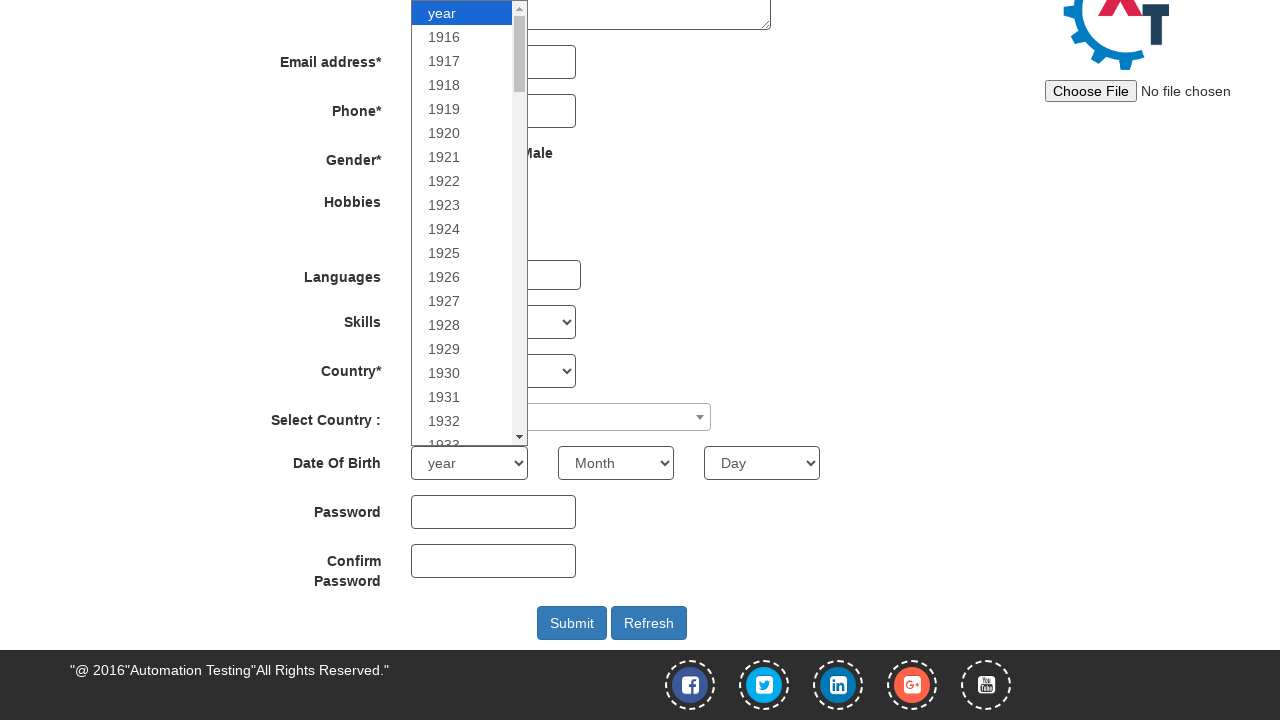

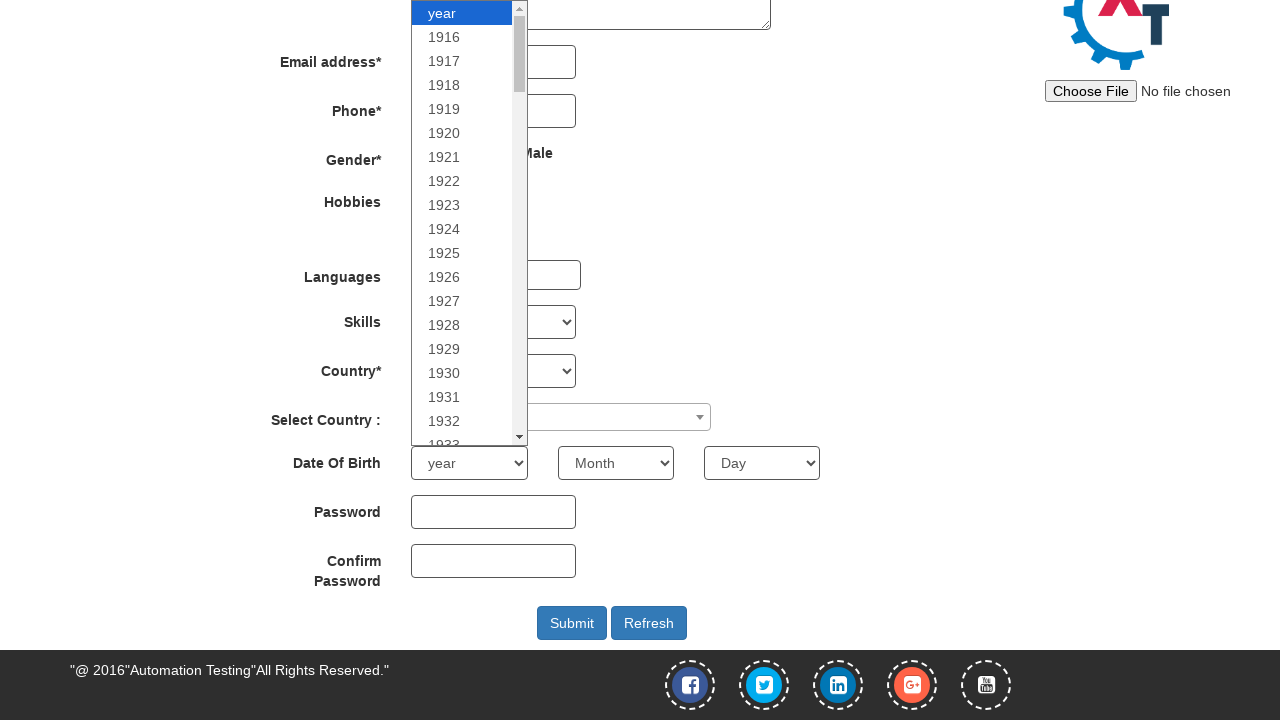